Navigates to an inputs page and clicks the Home link to verify navigation works correctly

Starting URL: https://practice.cydeo.com/inputs

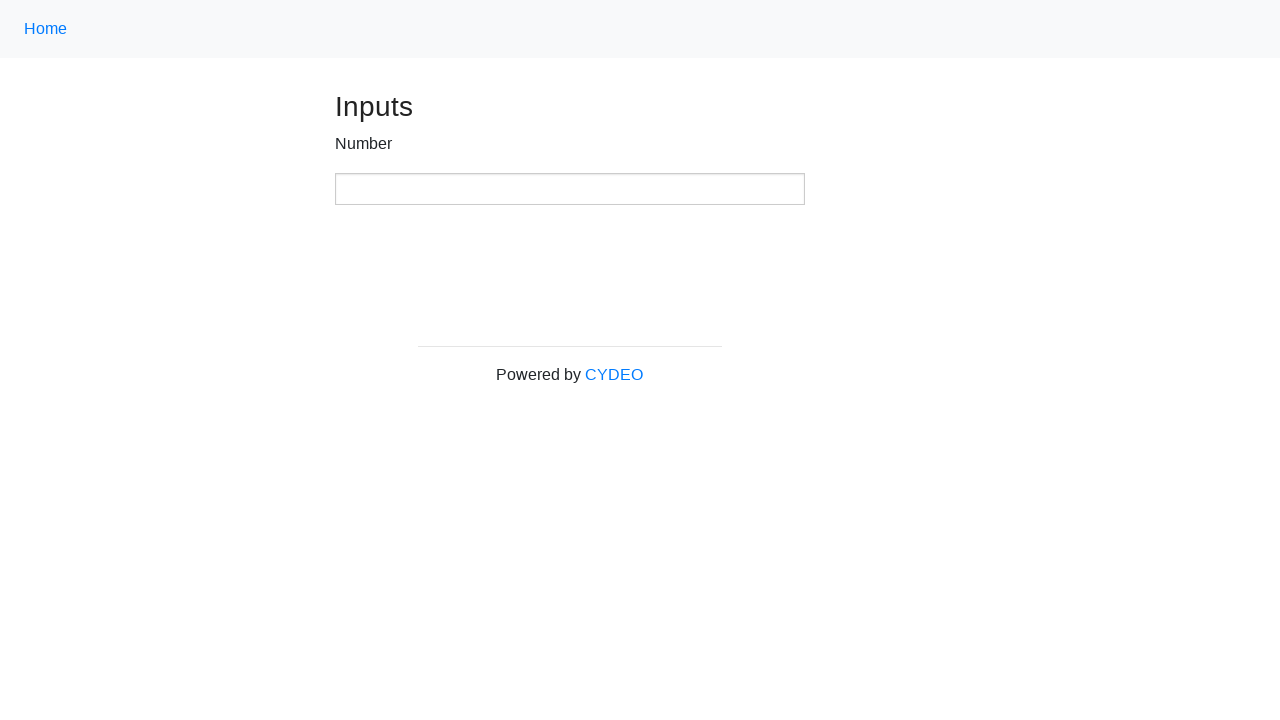

Navigated to inputs page at https://practice.cydeo.com/inputs
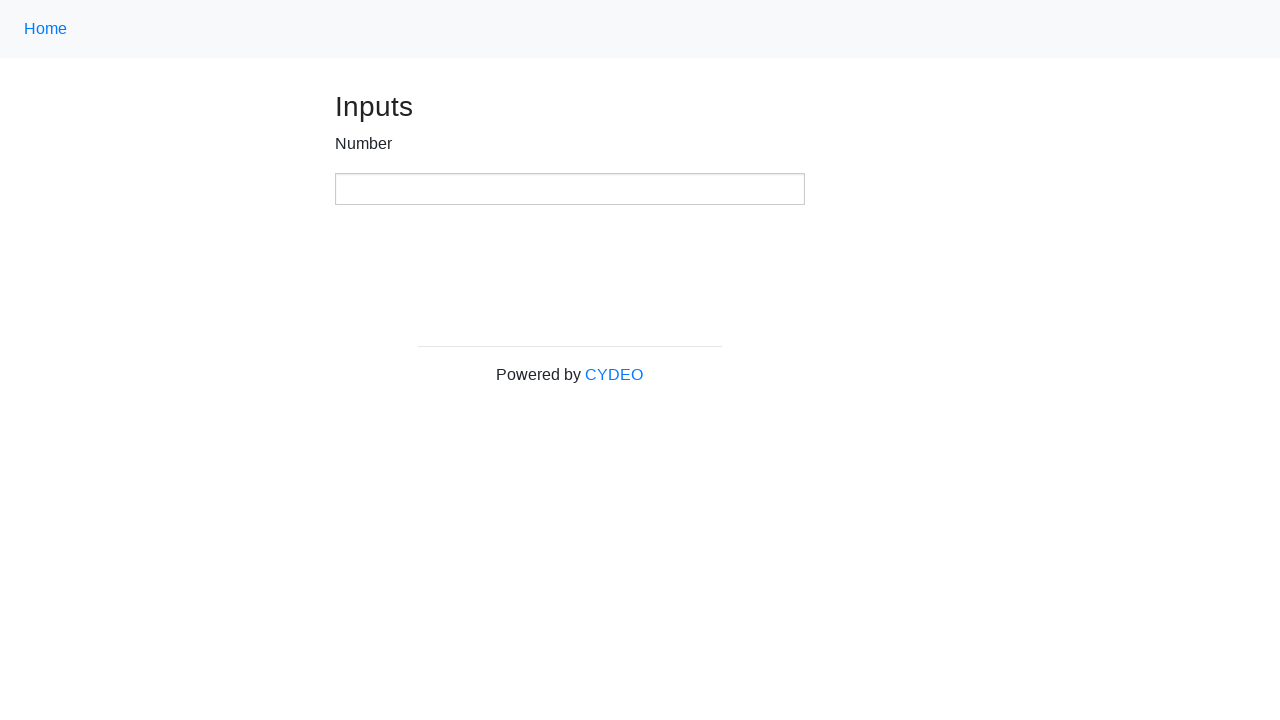

Clicked Home link using .nav-link selector at (46, 29) on .nav-link
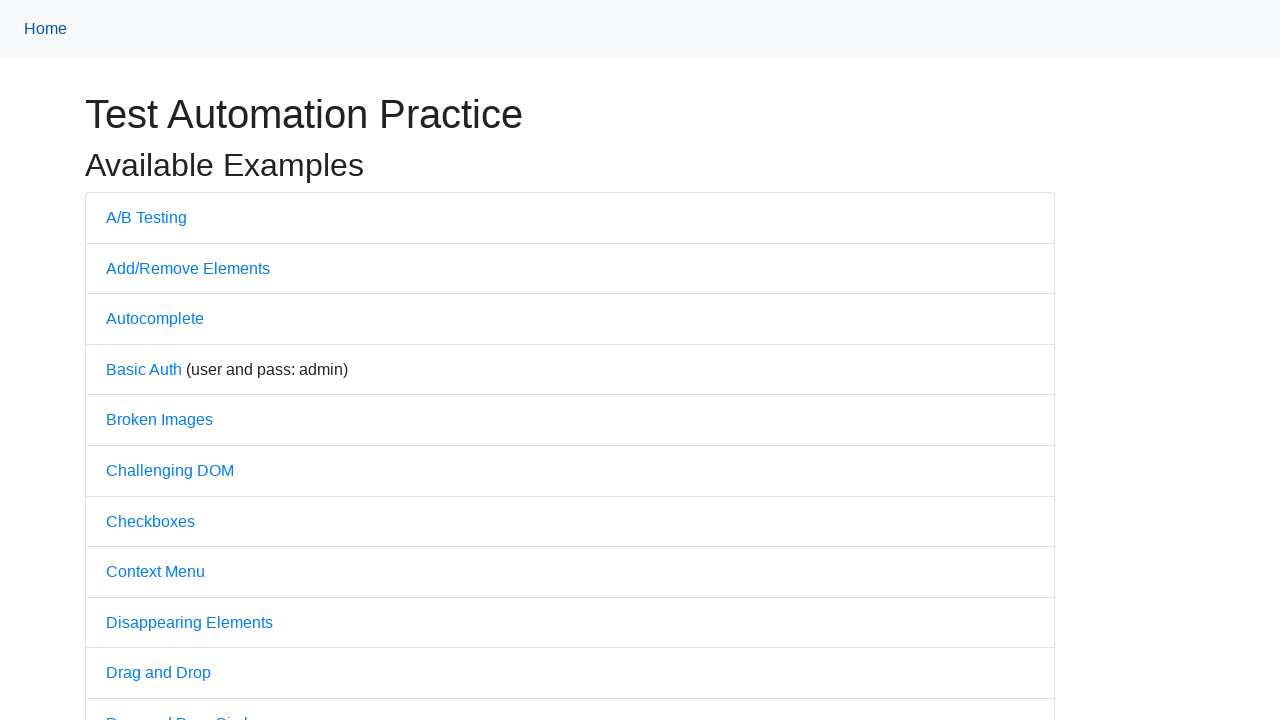

Waited for page to reach networkidle state
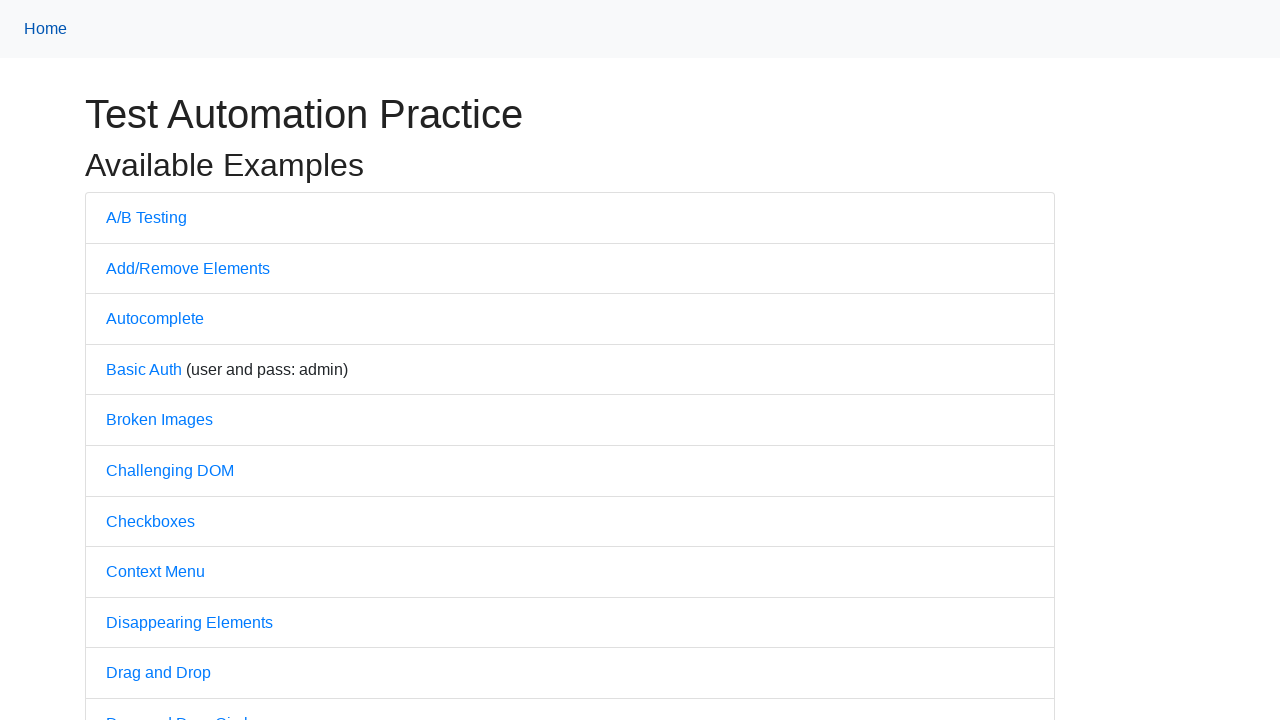

Verified page title is 'Practice' - navigation successful
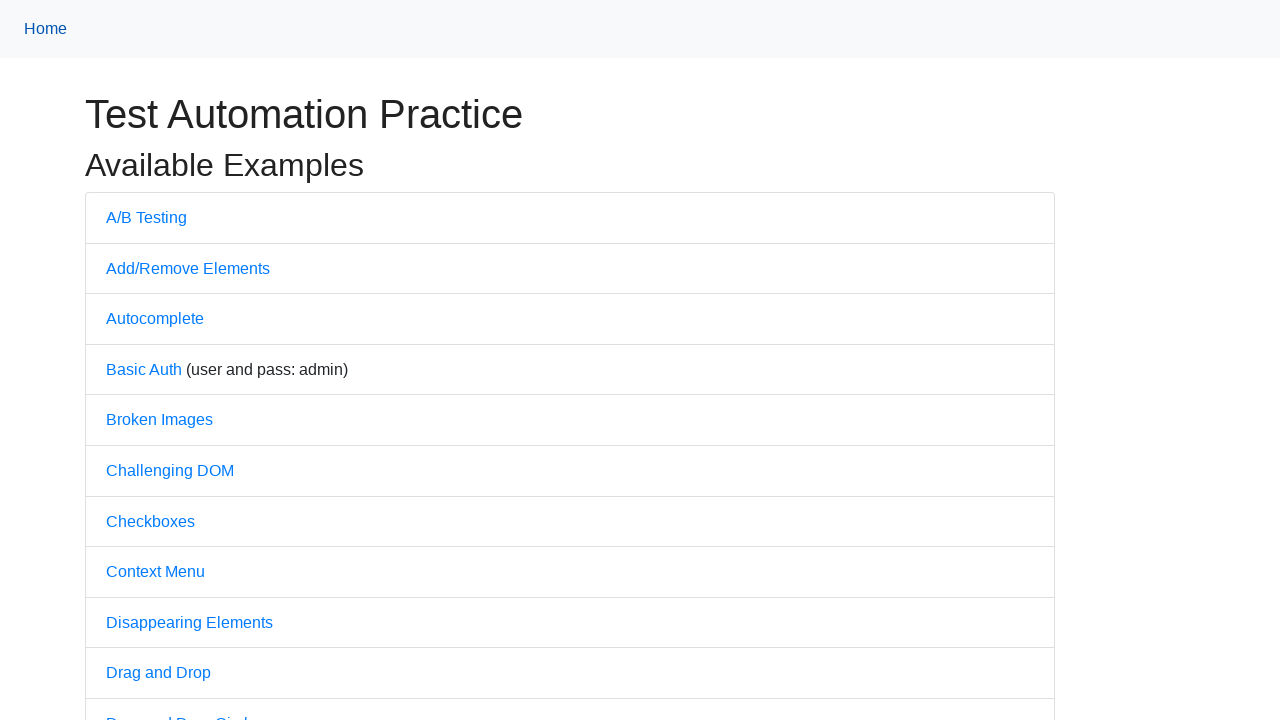

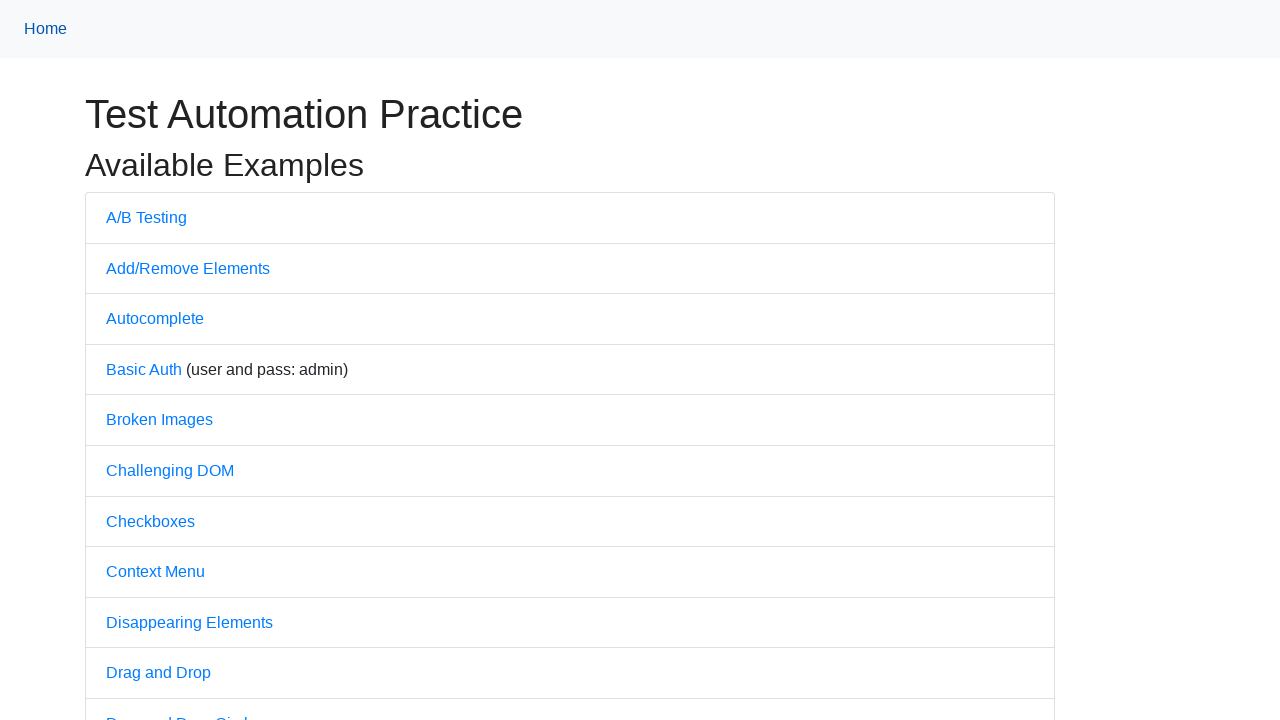